Tests the Korean unsubscribe form by verifying the page loads correctly, clicking on the email field, filling in an email address, and submitting the unsubscribe request.

Starting URL: https://www.fasoo.com/unsubscribe

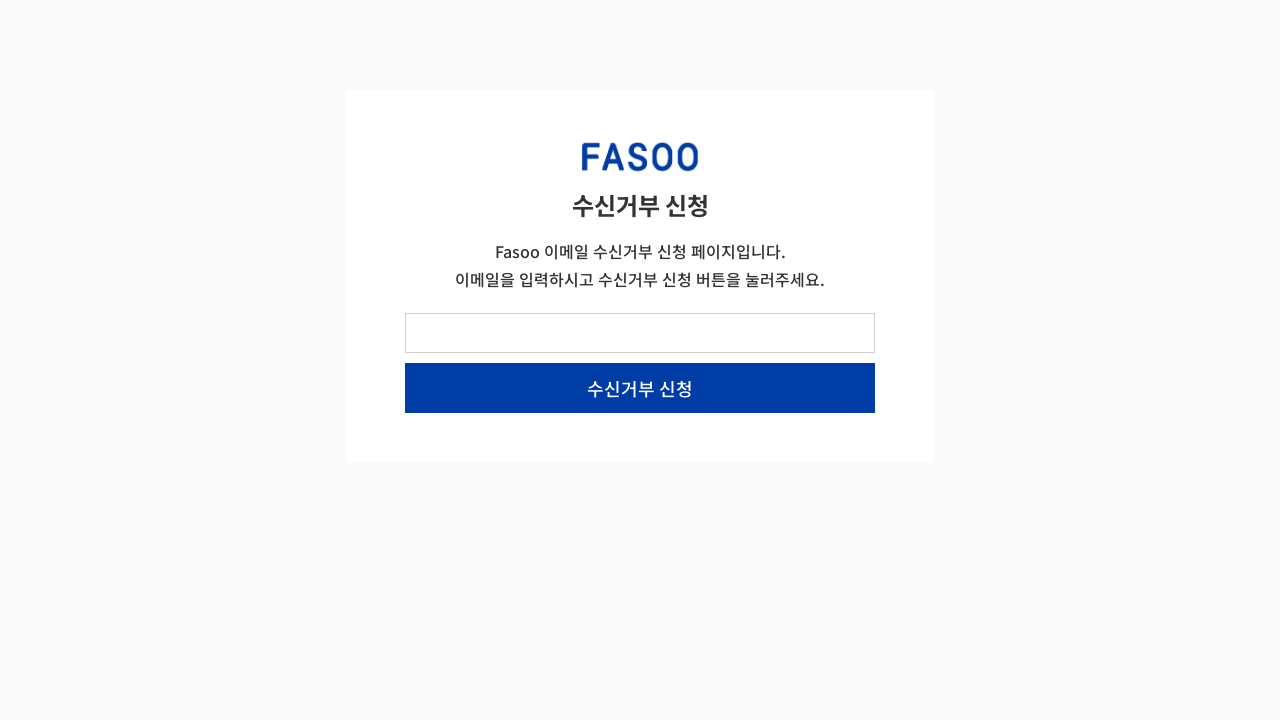

Korean unsubscribe page loaded and text '수신거부 신청 Fasoo' is visible
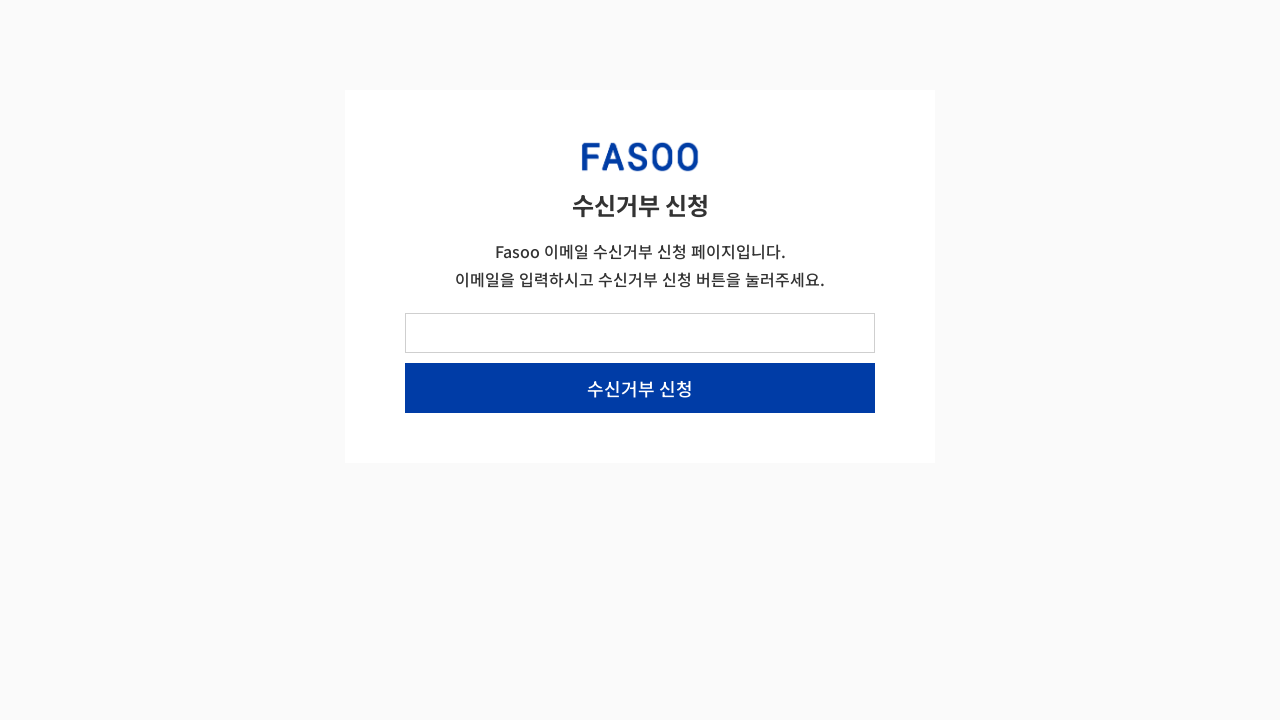

Clicked on email input field at (640, 333) on #form-field-email
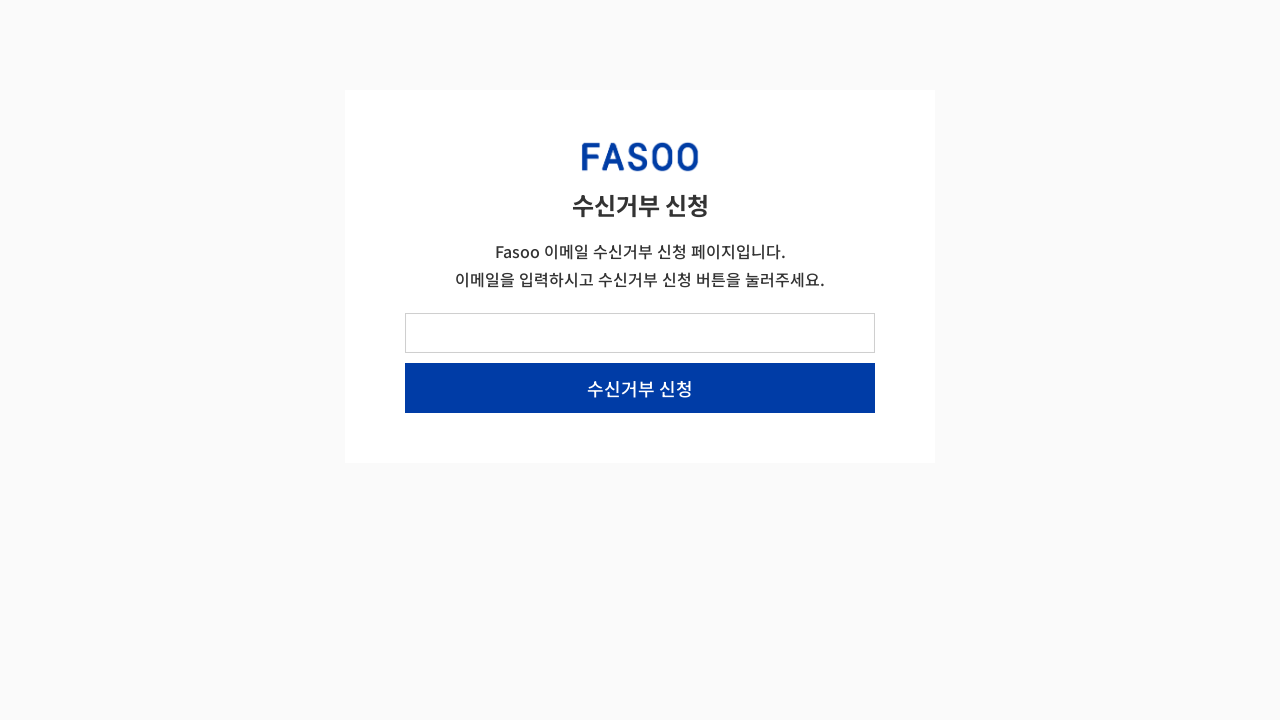

Filled email field with 'webtest_kr@example.com' on #form-field-email
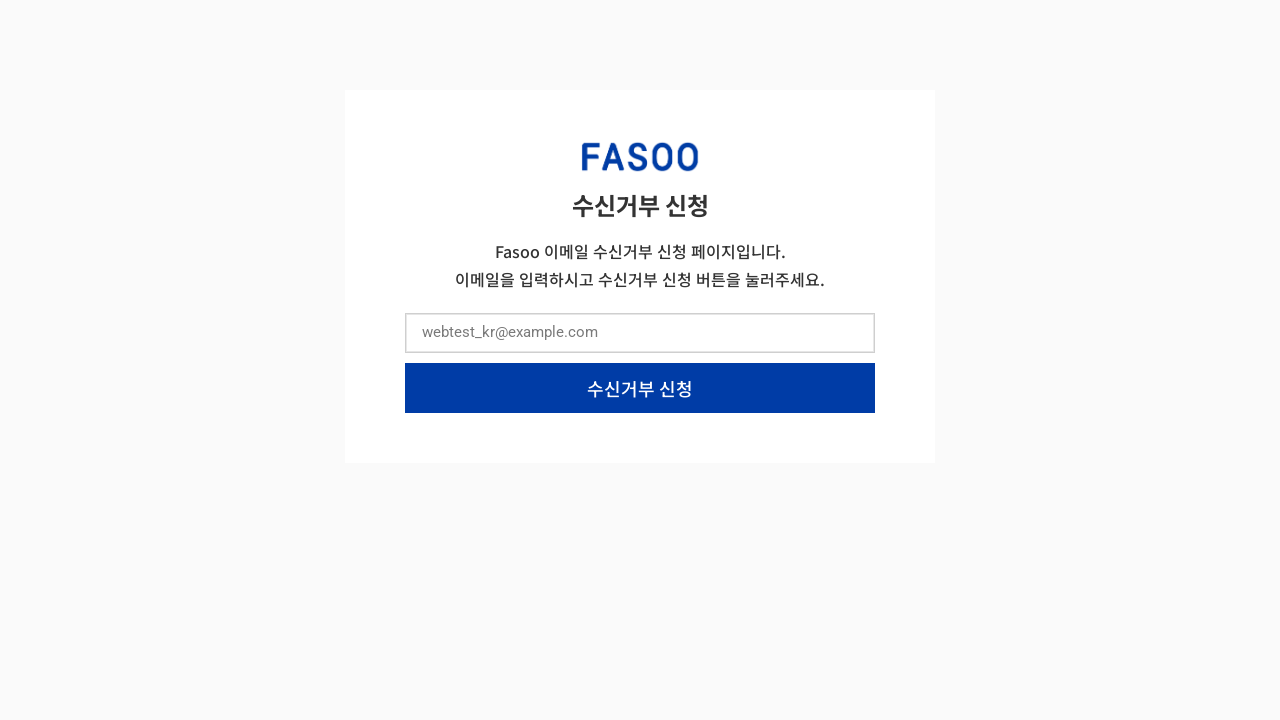

Clicked the '수신거부 신청' (unsubscribe request) button at (640, 388) on internal:role=button[name="수신거부 신청"i]
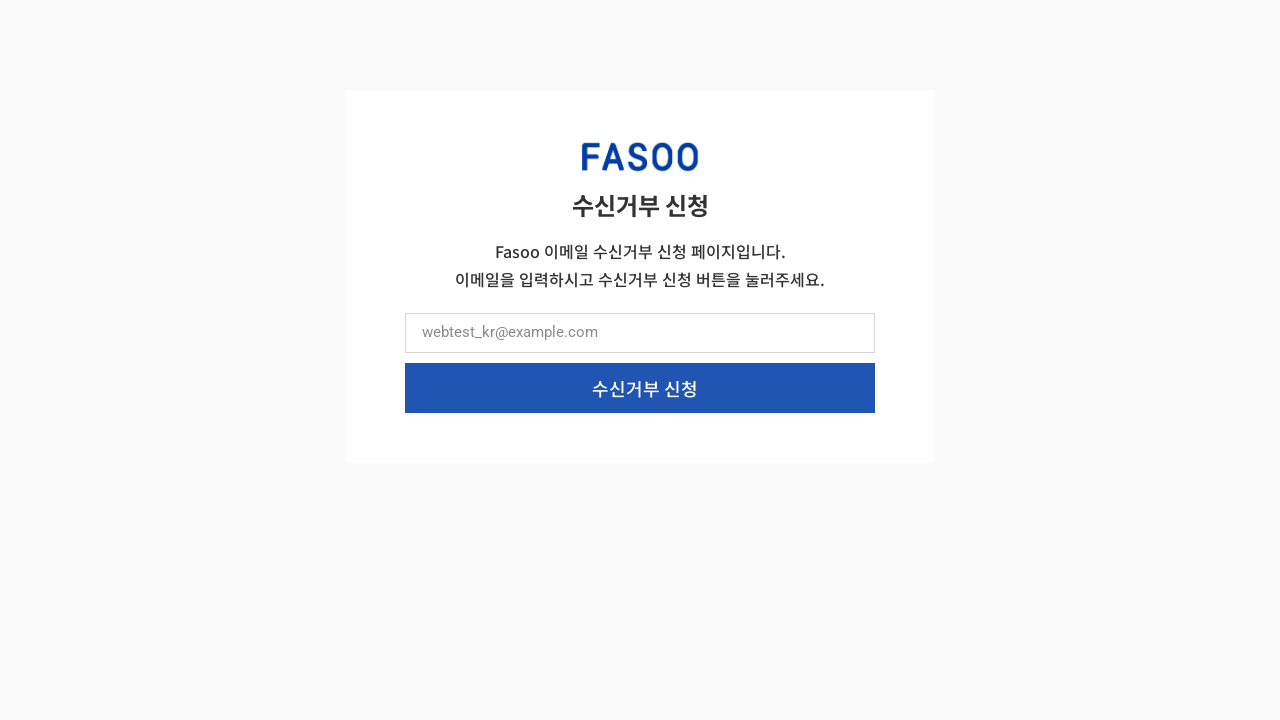

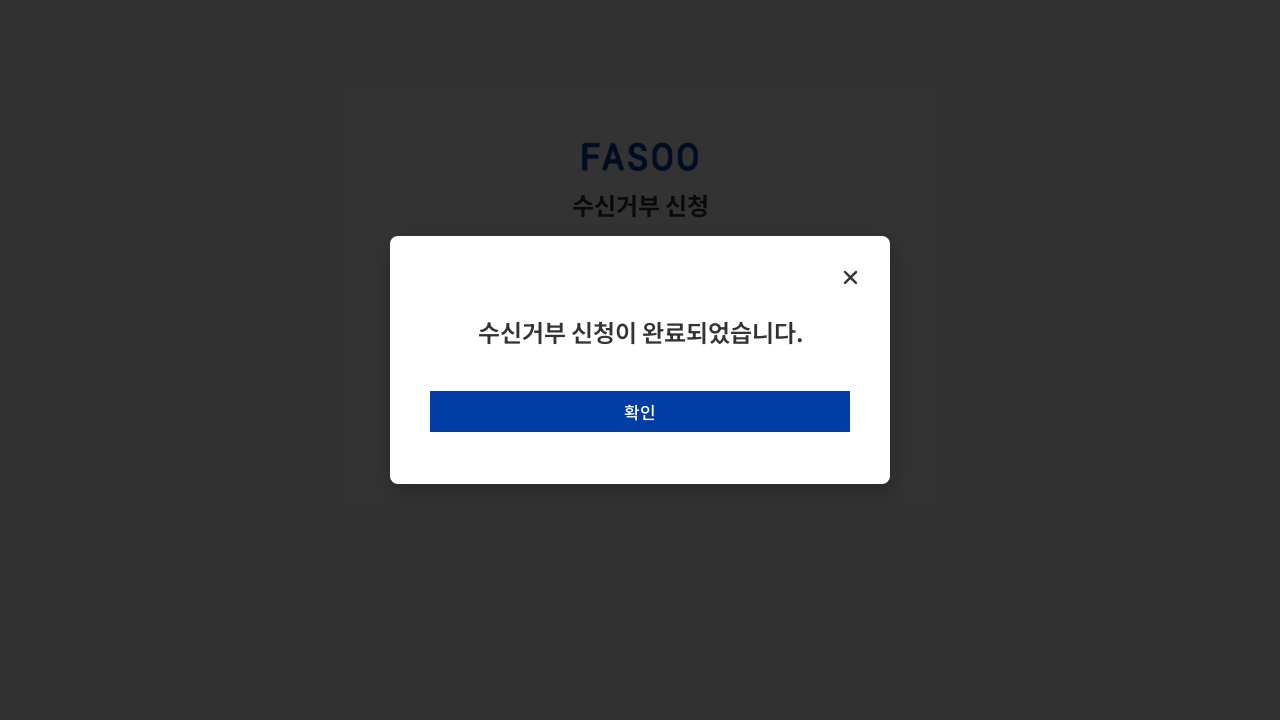